Tests dropdown selection functionality by selecting options using different methods (index, visible text, and value)

Starting URL: https://rahulshettyacademy.com/AutomationPractice/

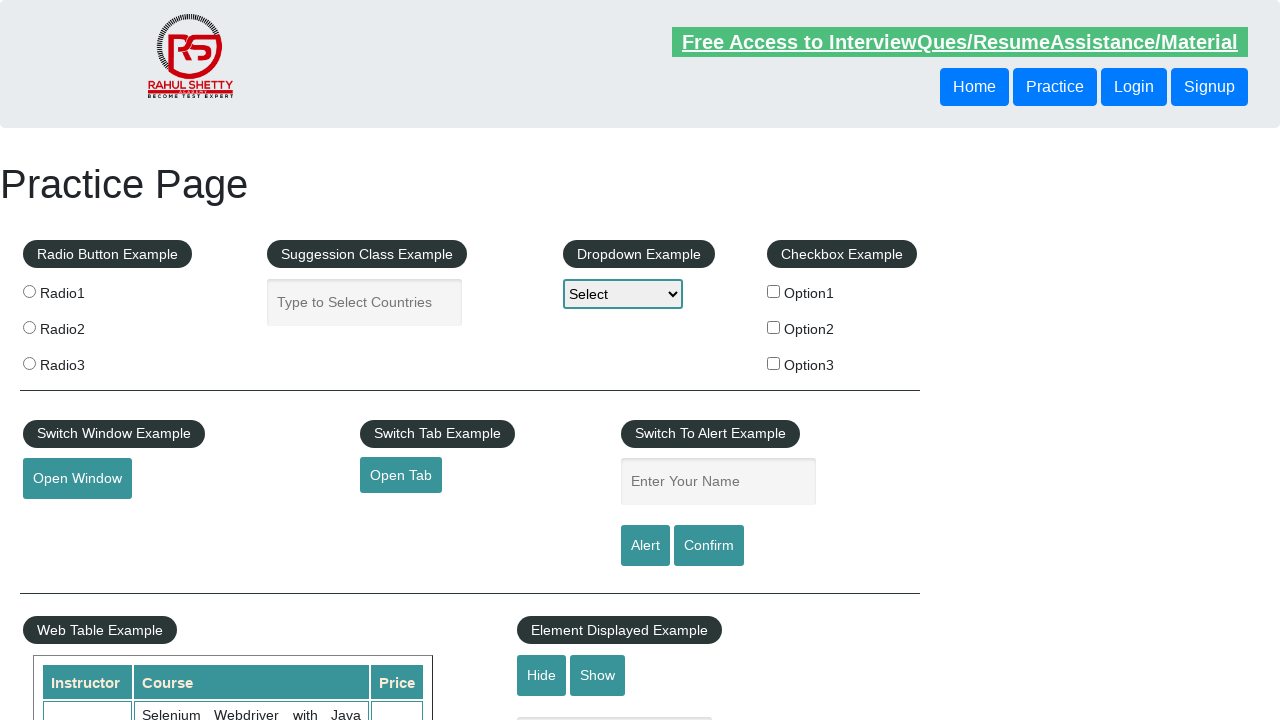

Located dropdown element with id 'dropdown-class-example'
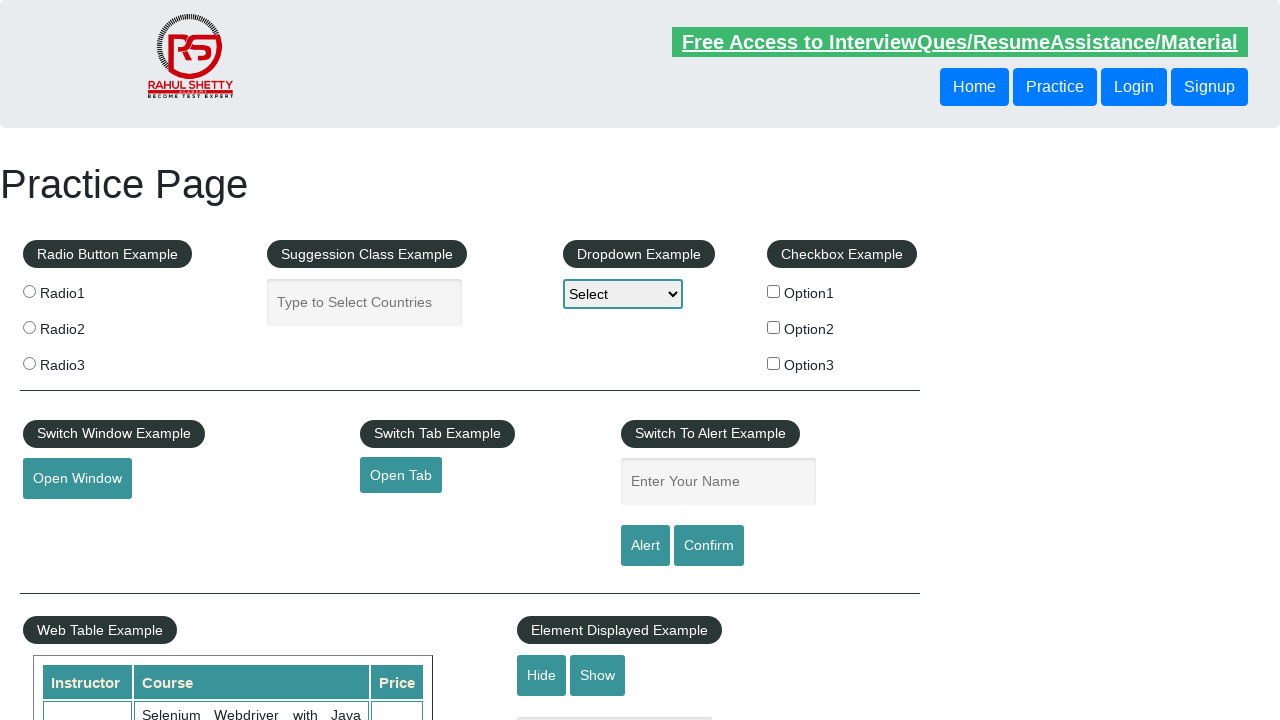

Selected dropdown option by index 1 (Option1) on #dropdown-class-example
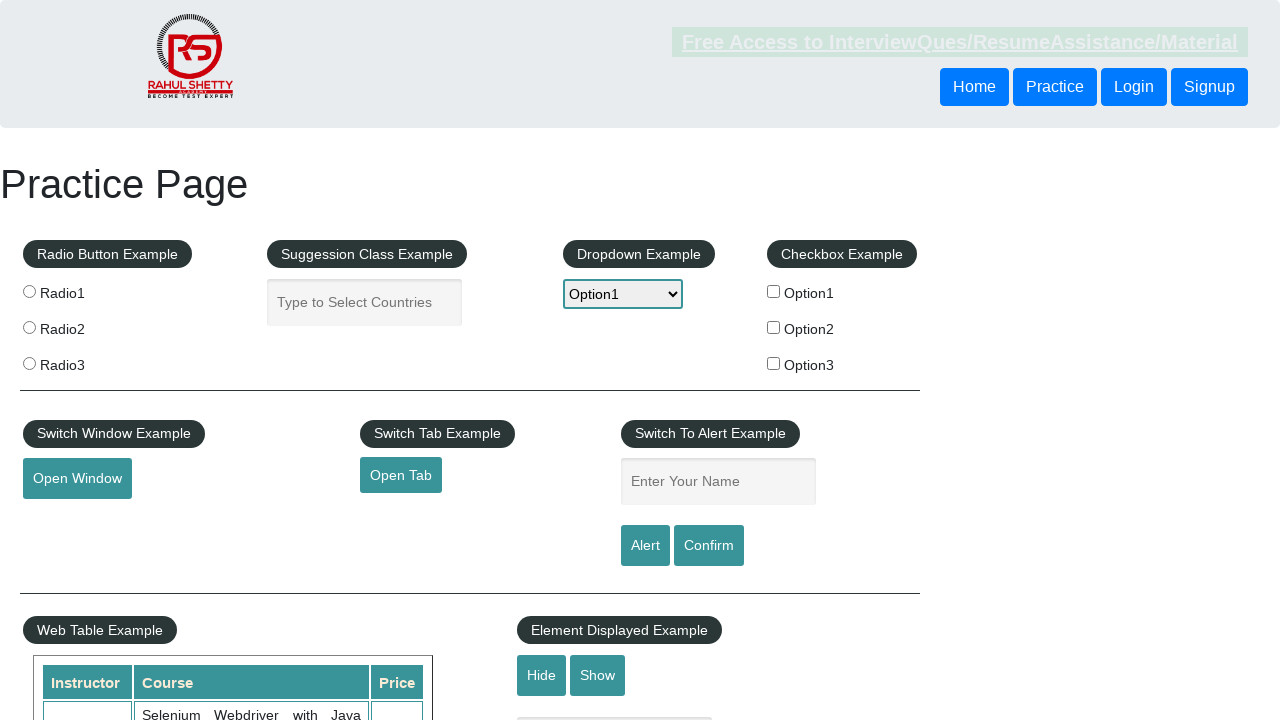

Selected dropdown option by visible text 'Option2' on #dropdown-class-example
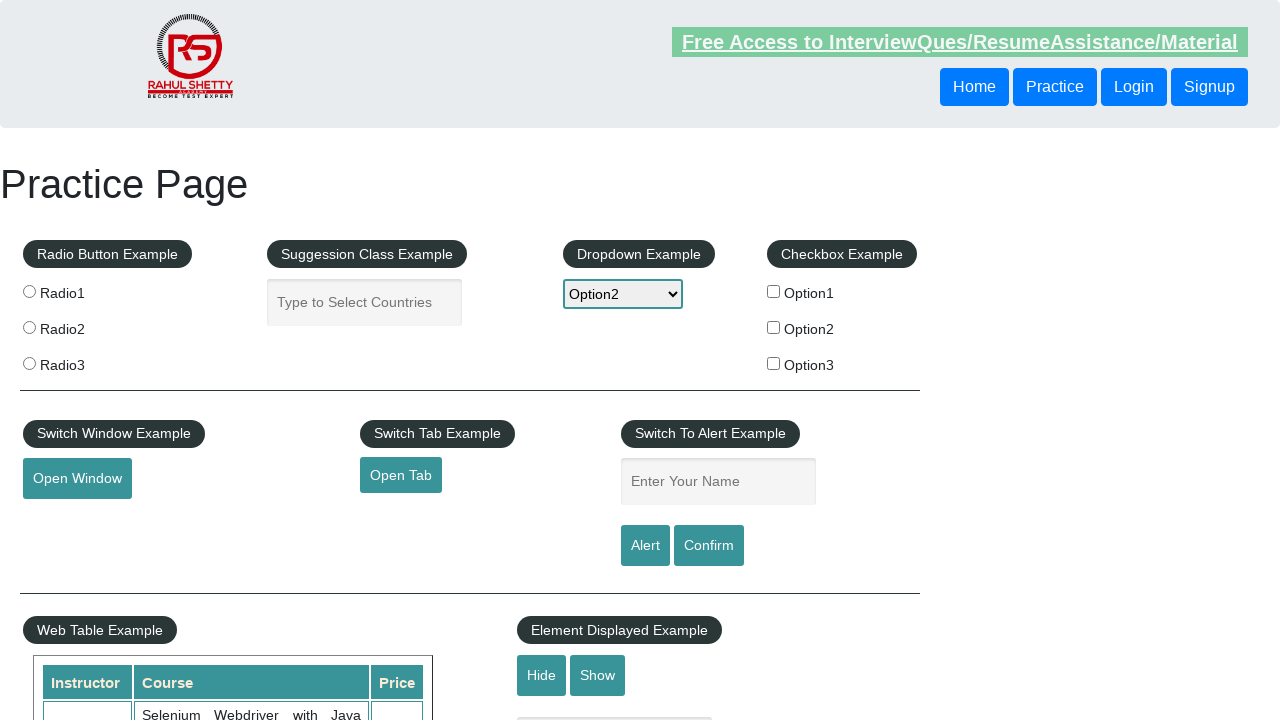

Selected dropdown option by value 'option3' on #dropdown-class-example
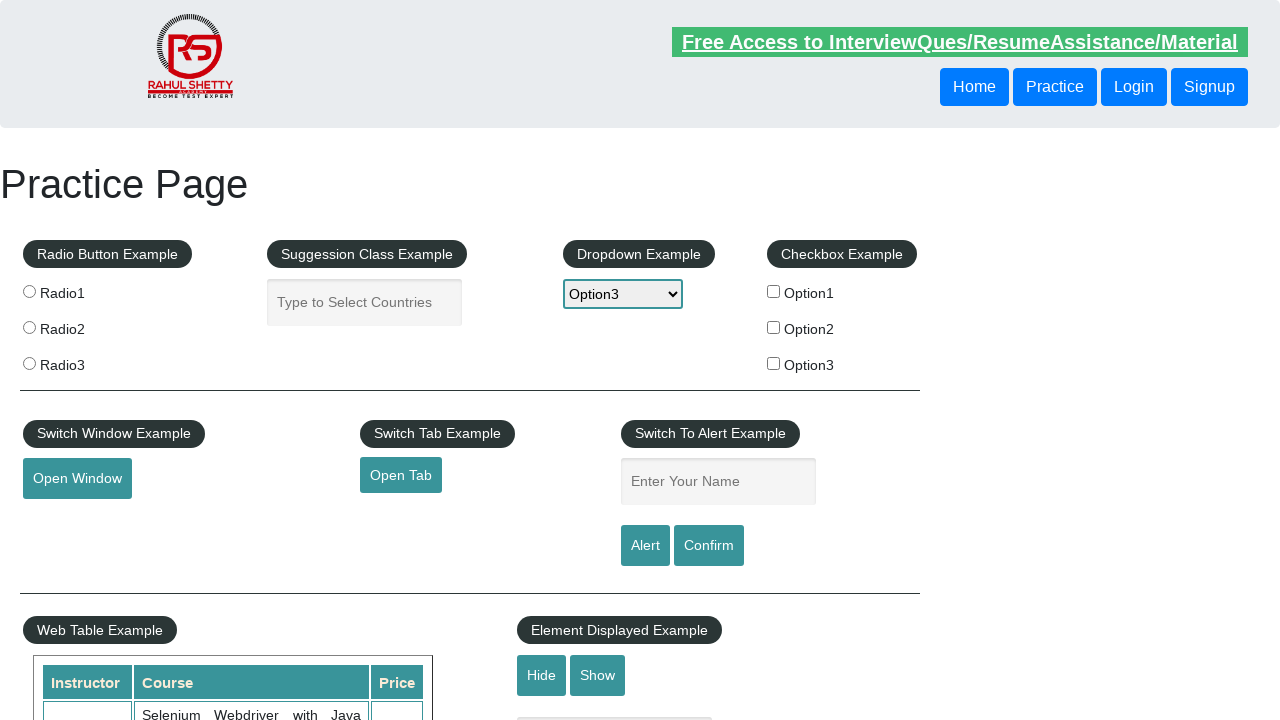

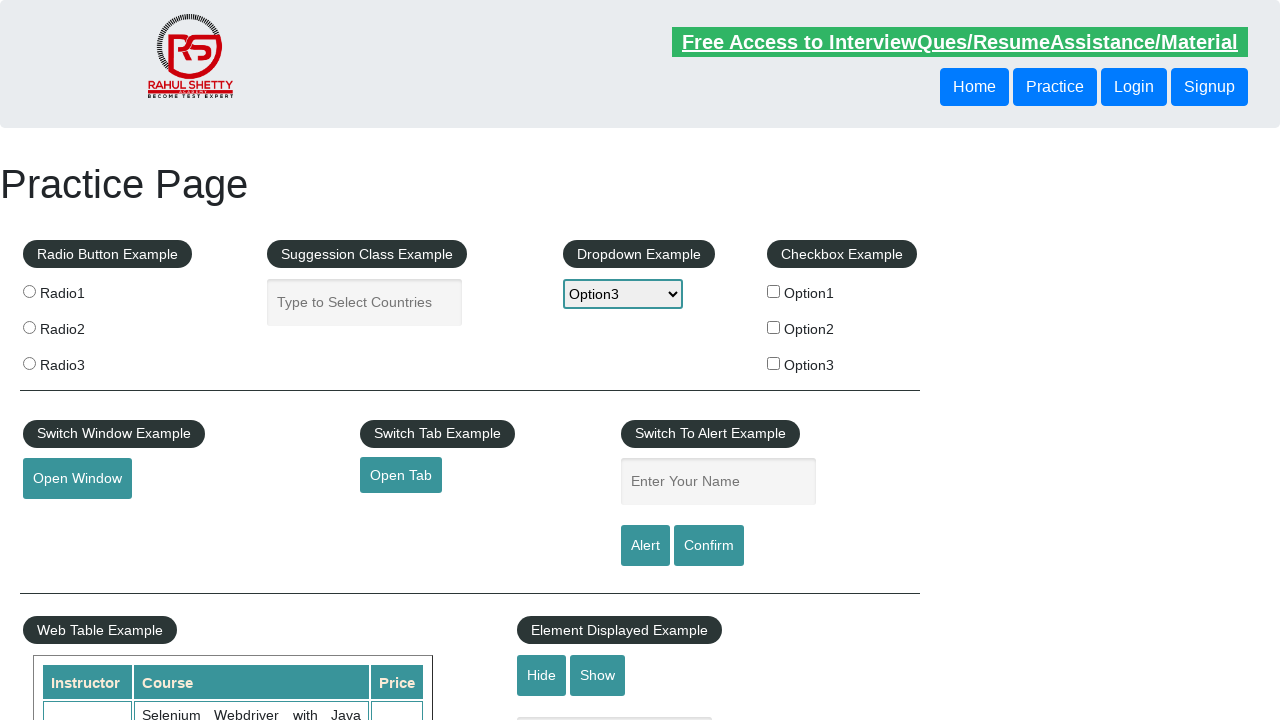